Tests registration form validation when password confirmation doesn't match the original password

Starting URL: https://alada.vn/tai-khoan/dang-ky.html

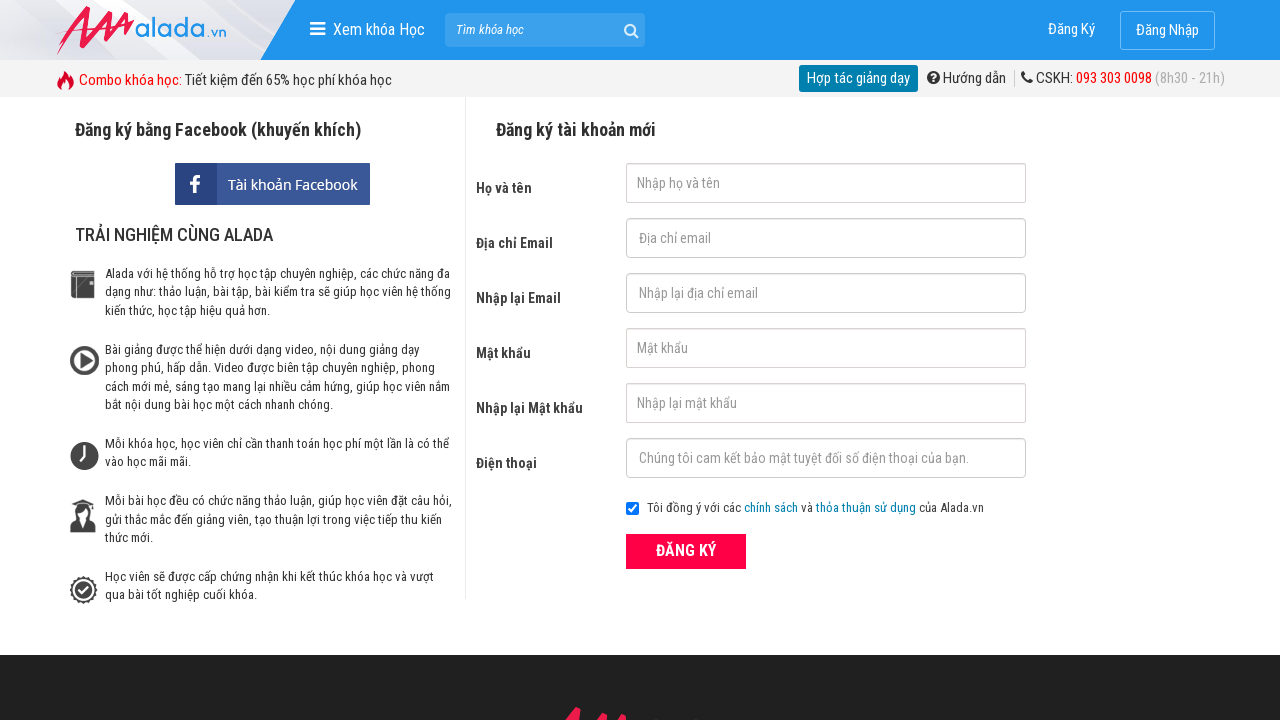

Filled firstname field with 'tran thai thong' on input#txtFirstname
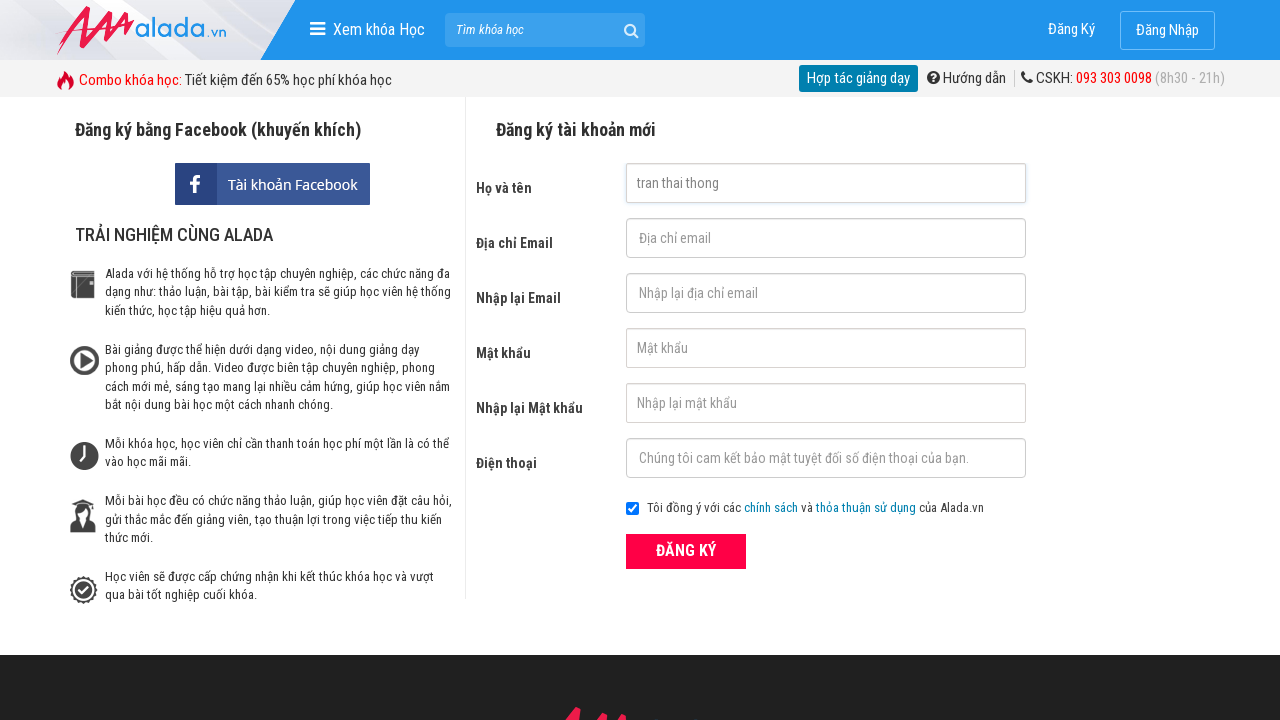

Filled email field with 'thaithong@gmail.com' on input#txtEmail
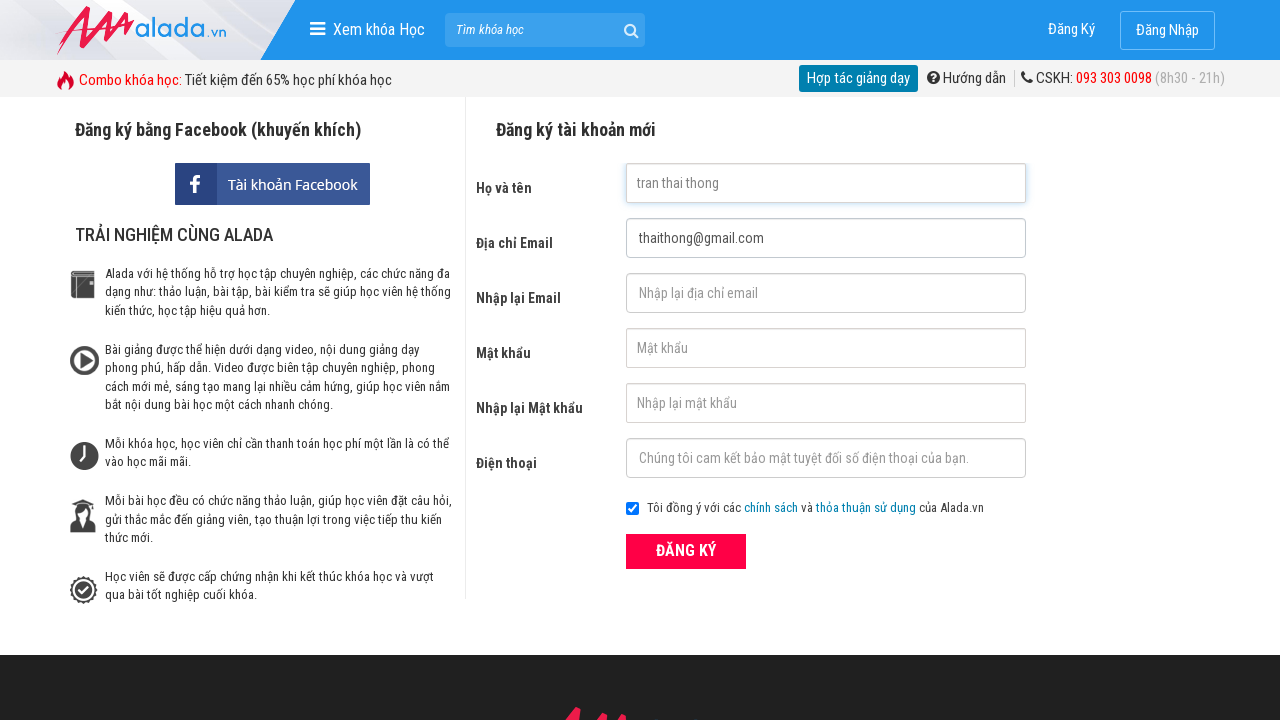

Filled confirm email field with 'thaithong@gmail.com' on input#txtCEmail
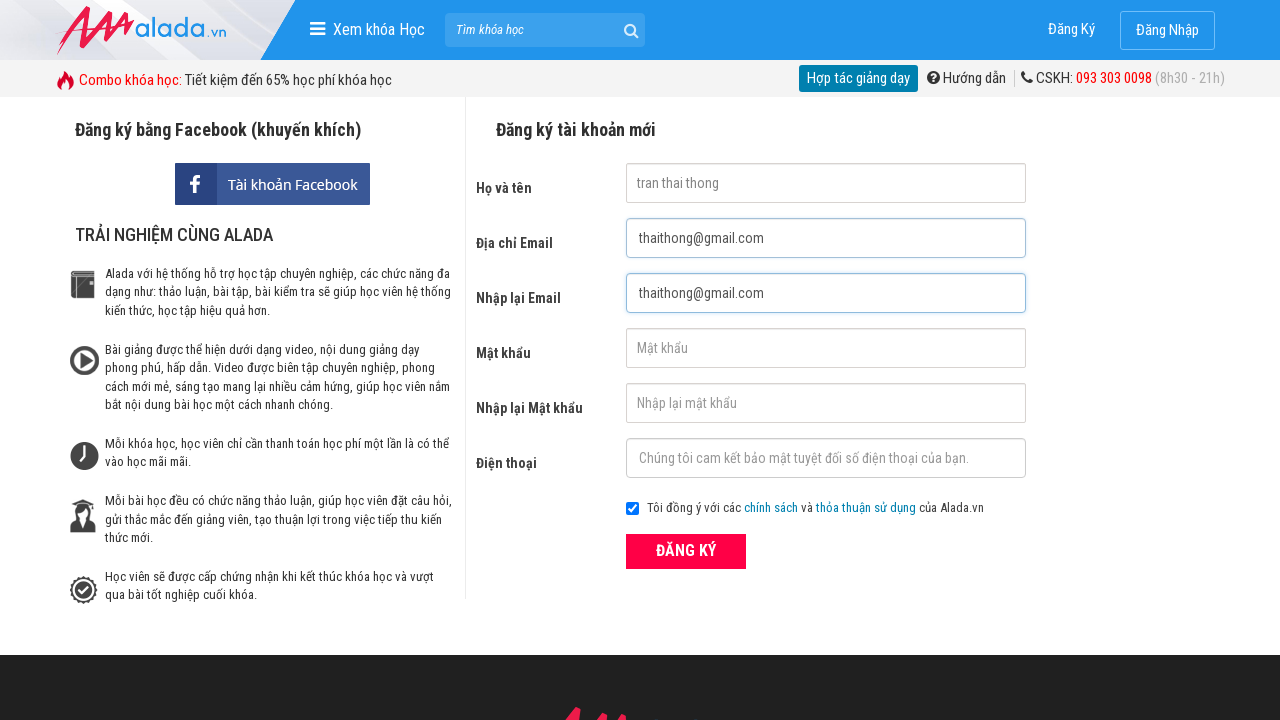

Filled password field with '123456' on input#txtPassword
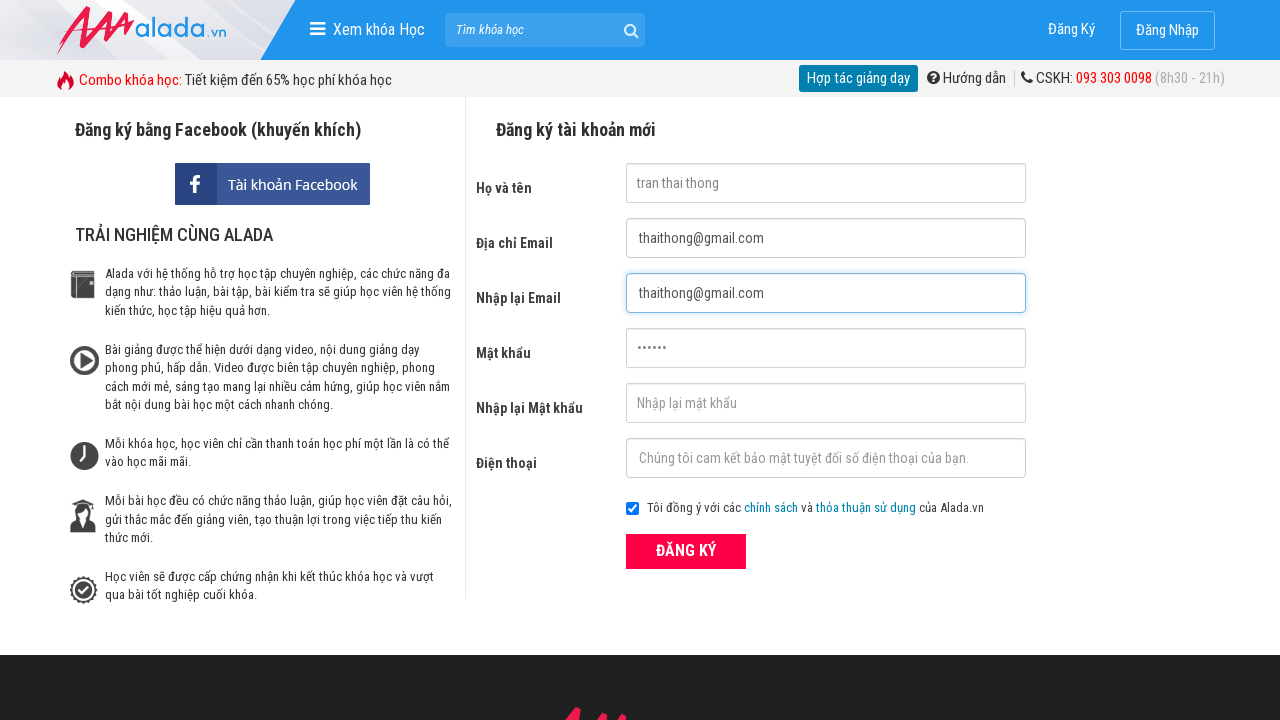

Filled confirm password field with mismatched password '12345g' on input#txtCPassword
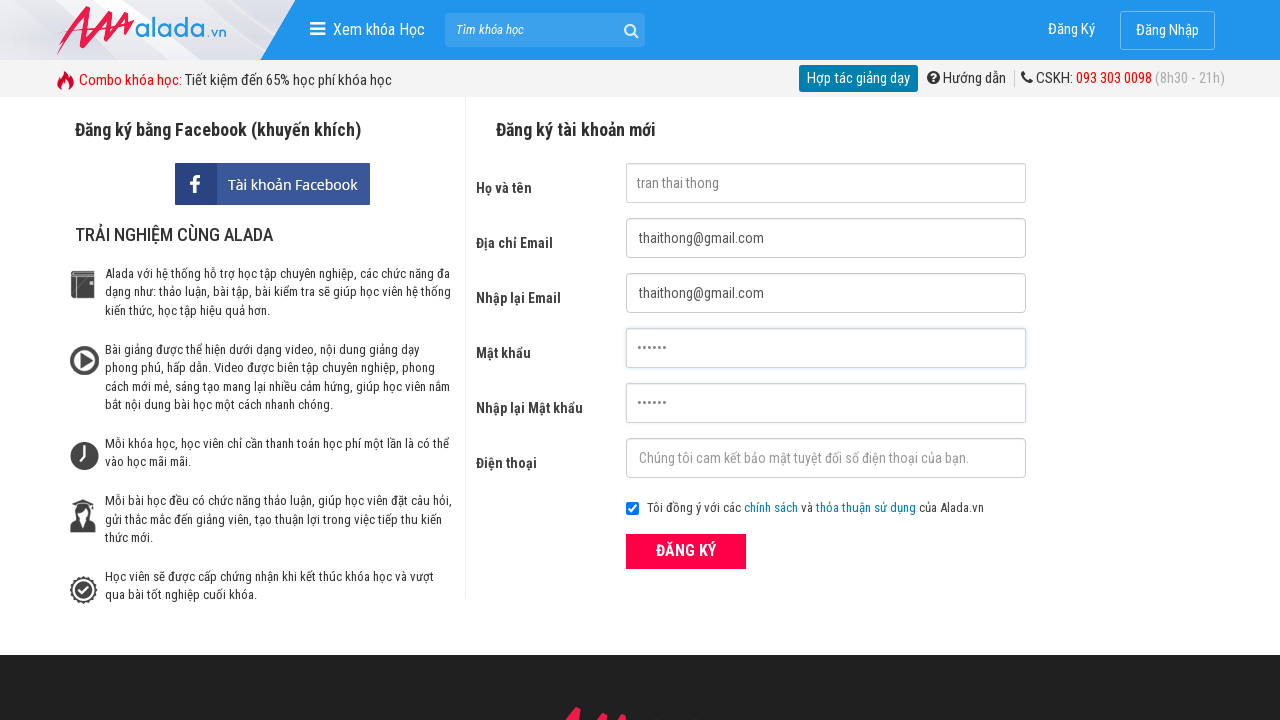

Filled phone field with '09123456123' on input#txtPhone
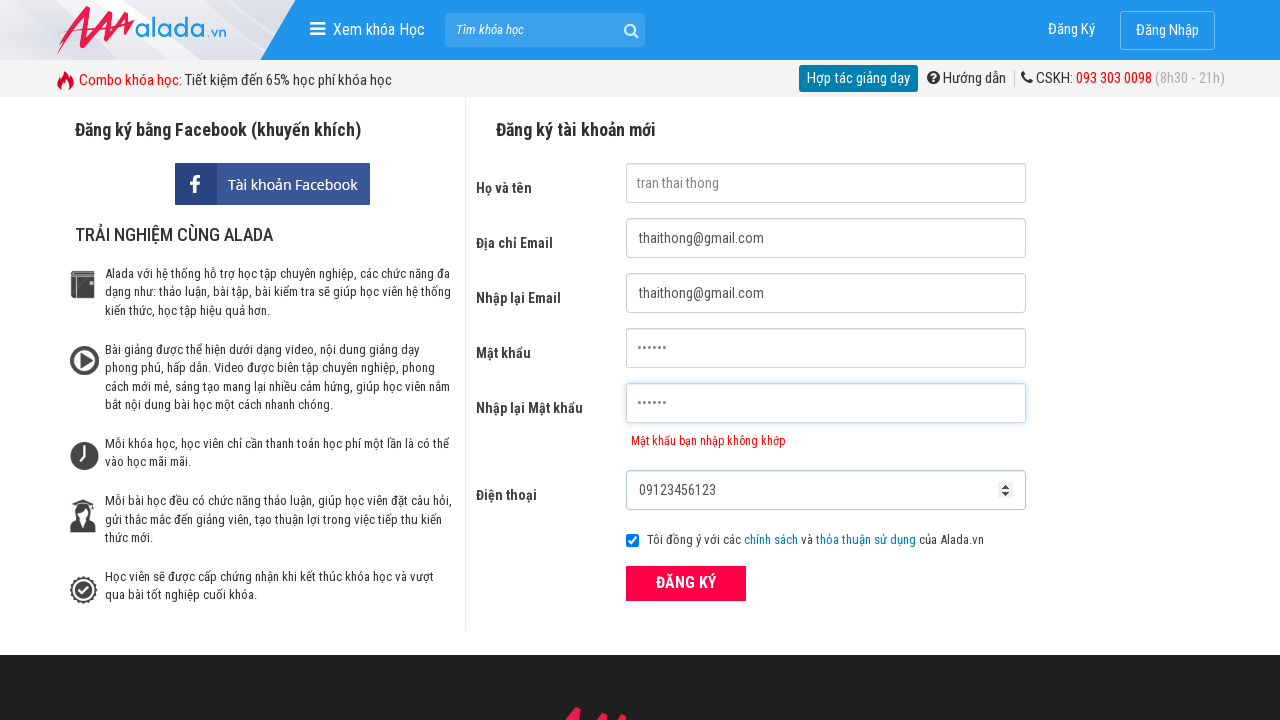

Clicked submit button to attempt registration with mismatched password confirmation at (686, 583) on button[type='submit']
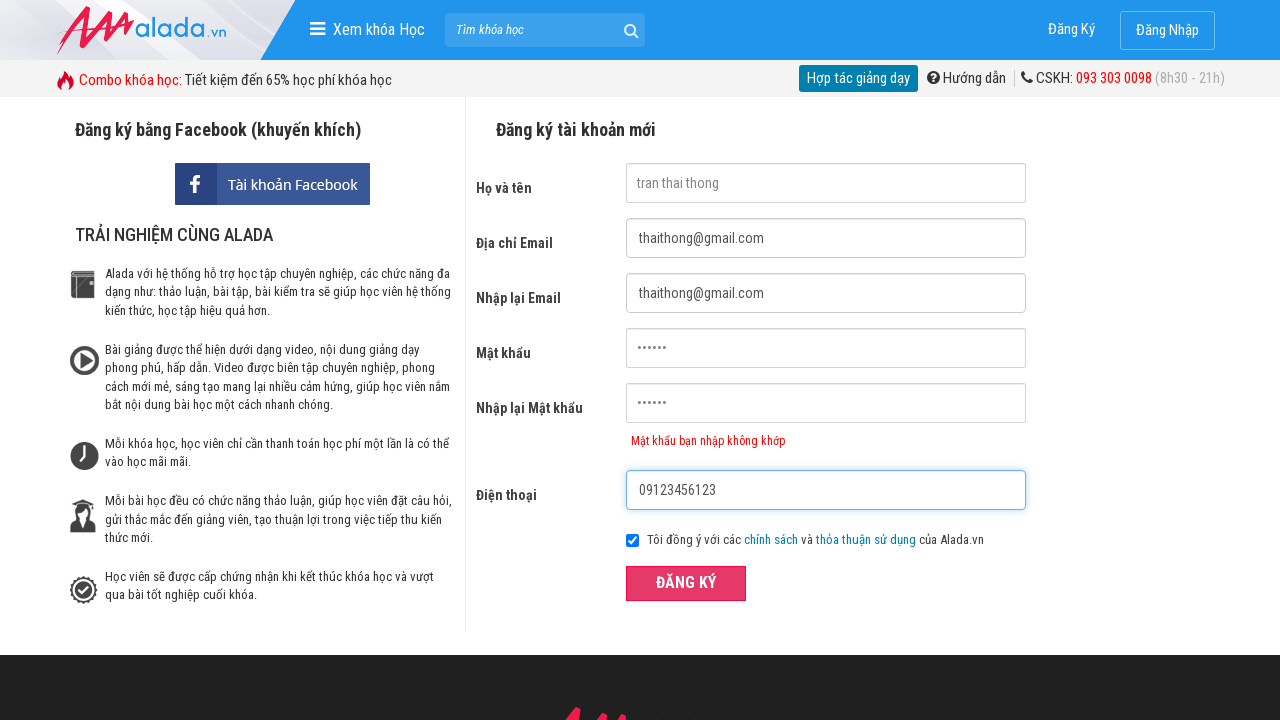

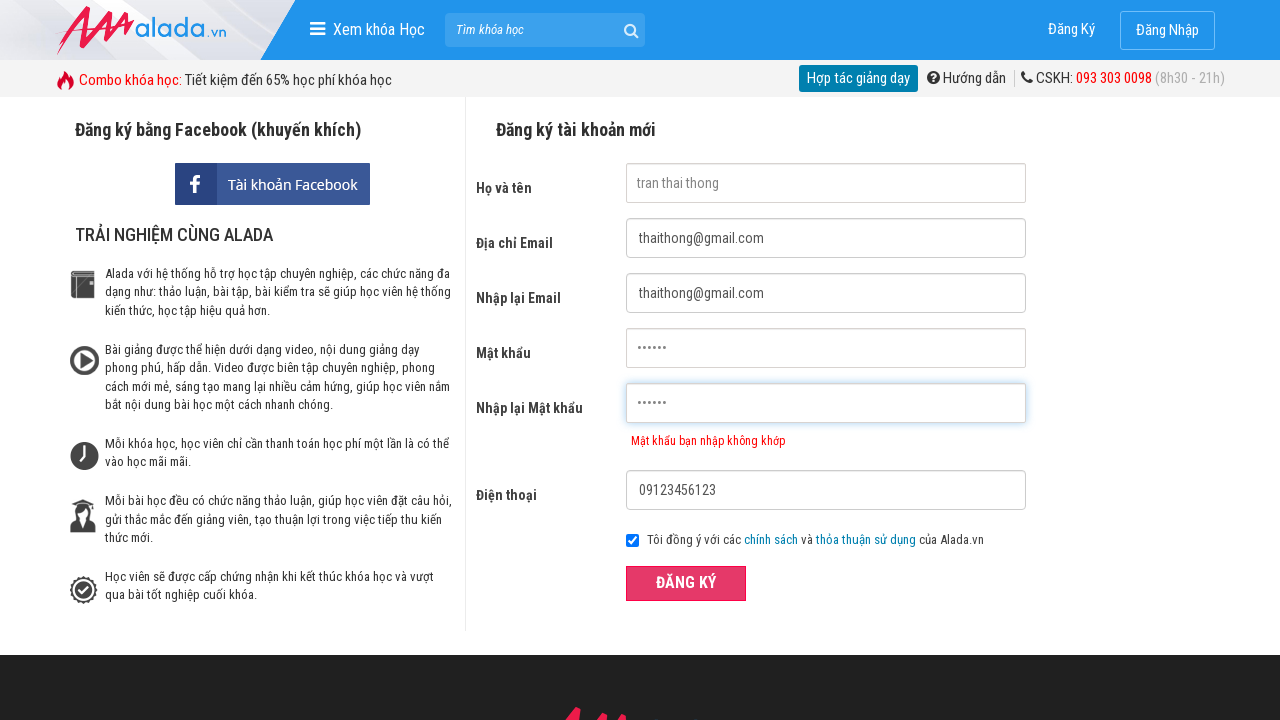